Tests cart functionality including adding multiple products, removing and undoing removal, updating quantity, and applying empty coupon to verify error message

Starting URL: http://practice.automationtesting.in/

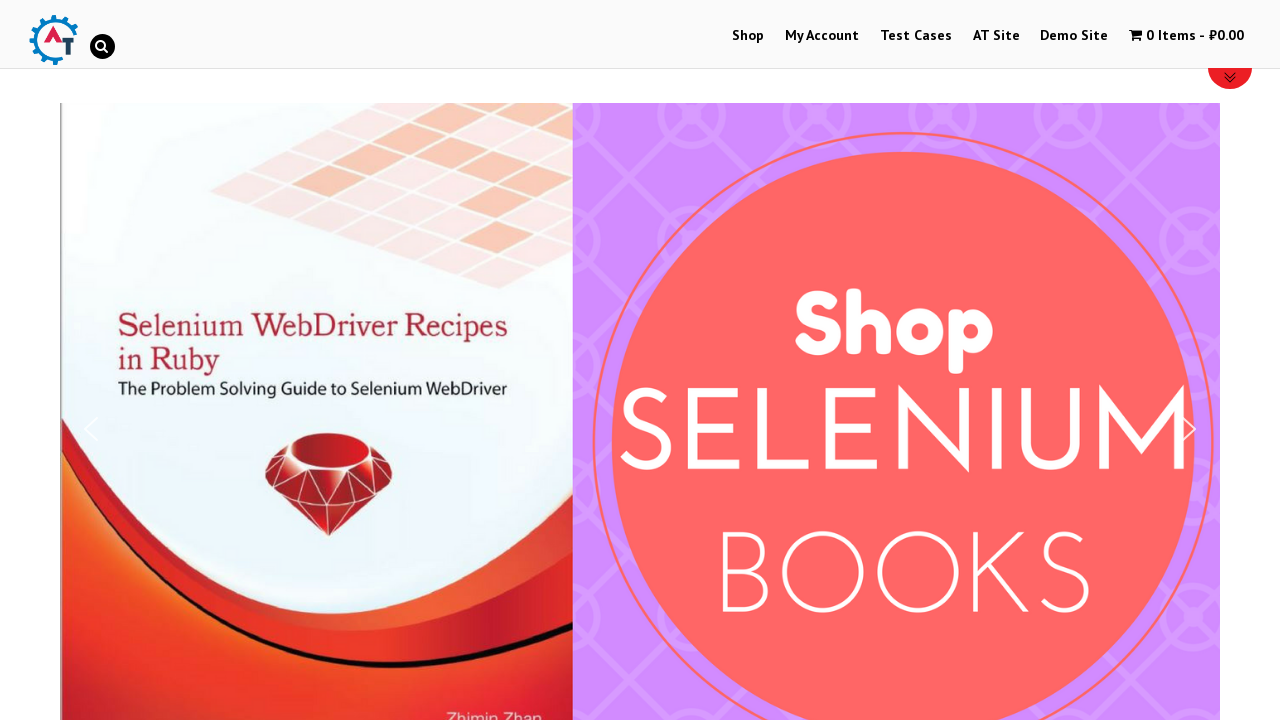

Clicked on Shop menu item at (748, 36) on #menu-item-40
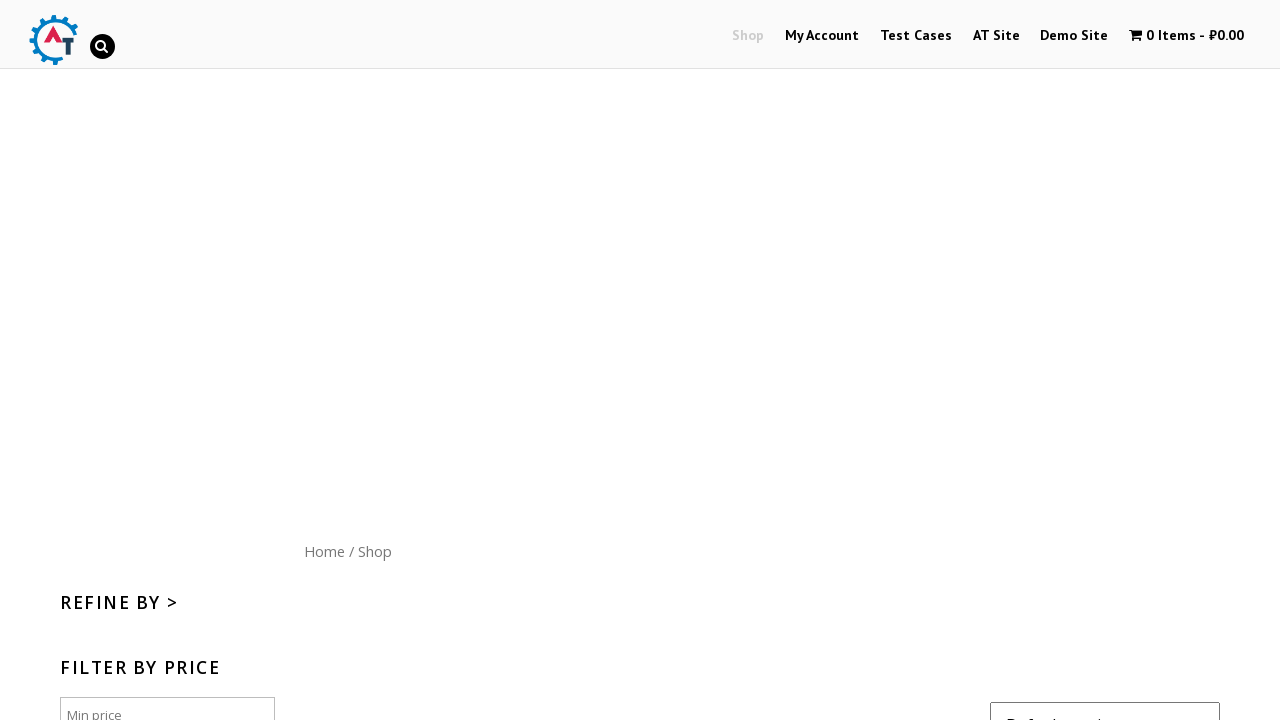

Scrolled down the page by 300 pixels
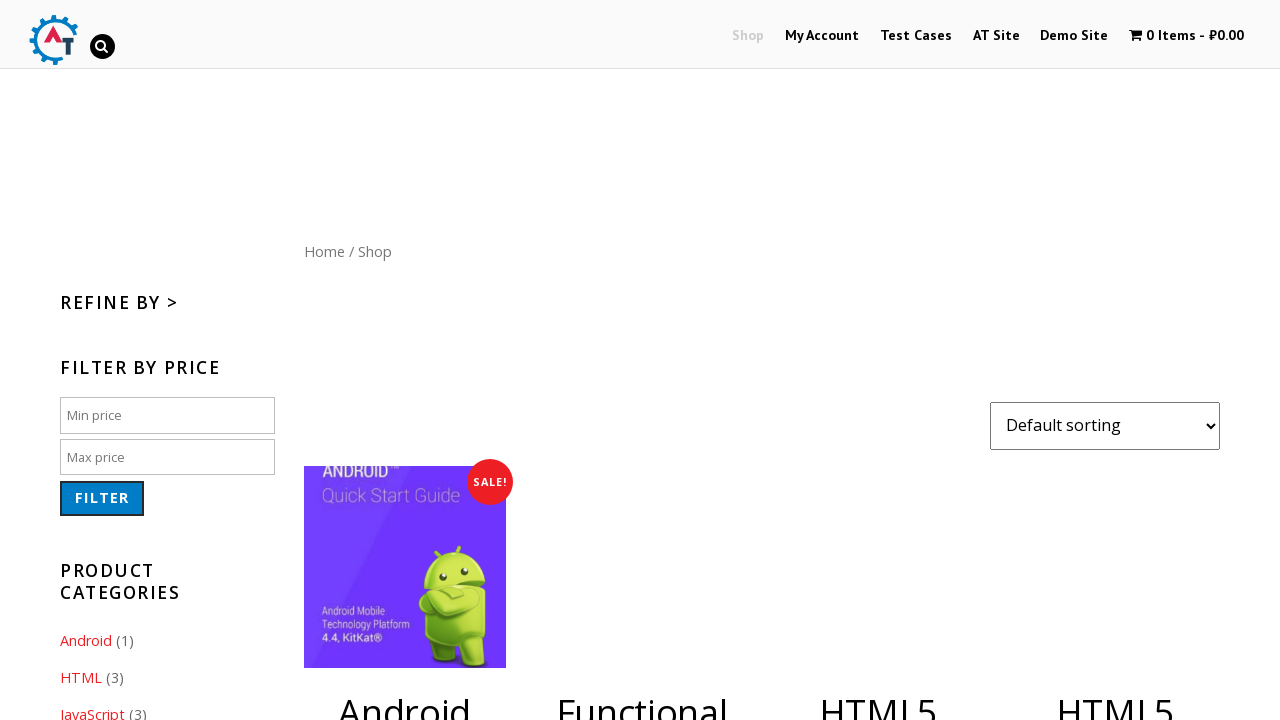

Clicked to add first product (ID: 182) to cart at (1115, 361) on a[data-product_id='182']
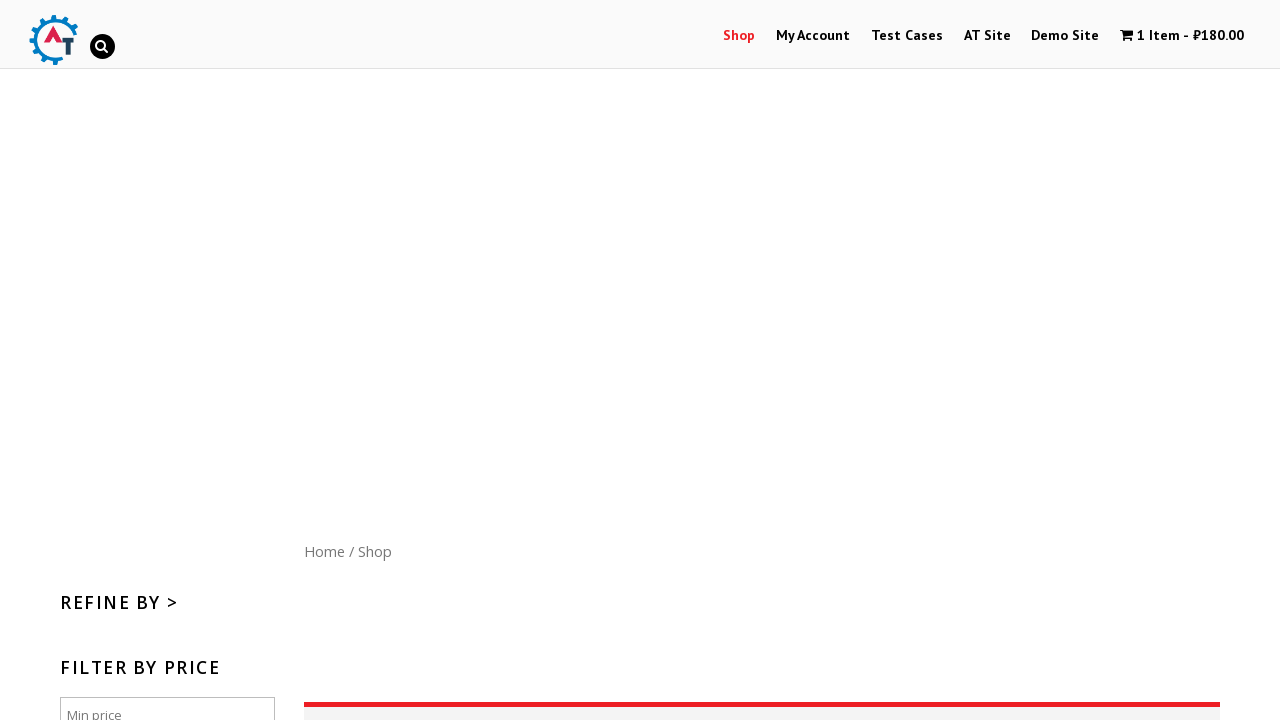

Waited 3 seconds for first product to be added to cart
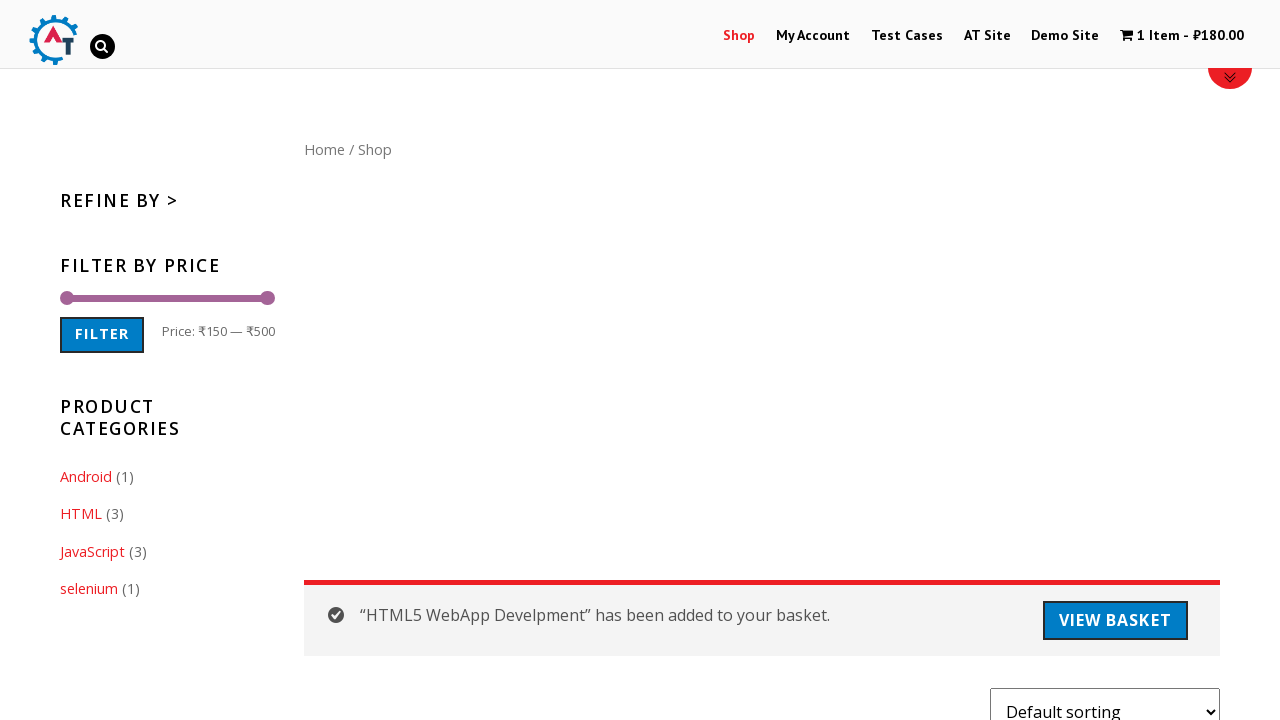

Clicked to add second product (ID: 180) to cart at (878, 361) on a[data-product_id='180']
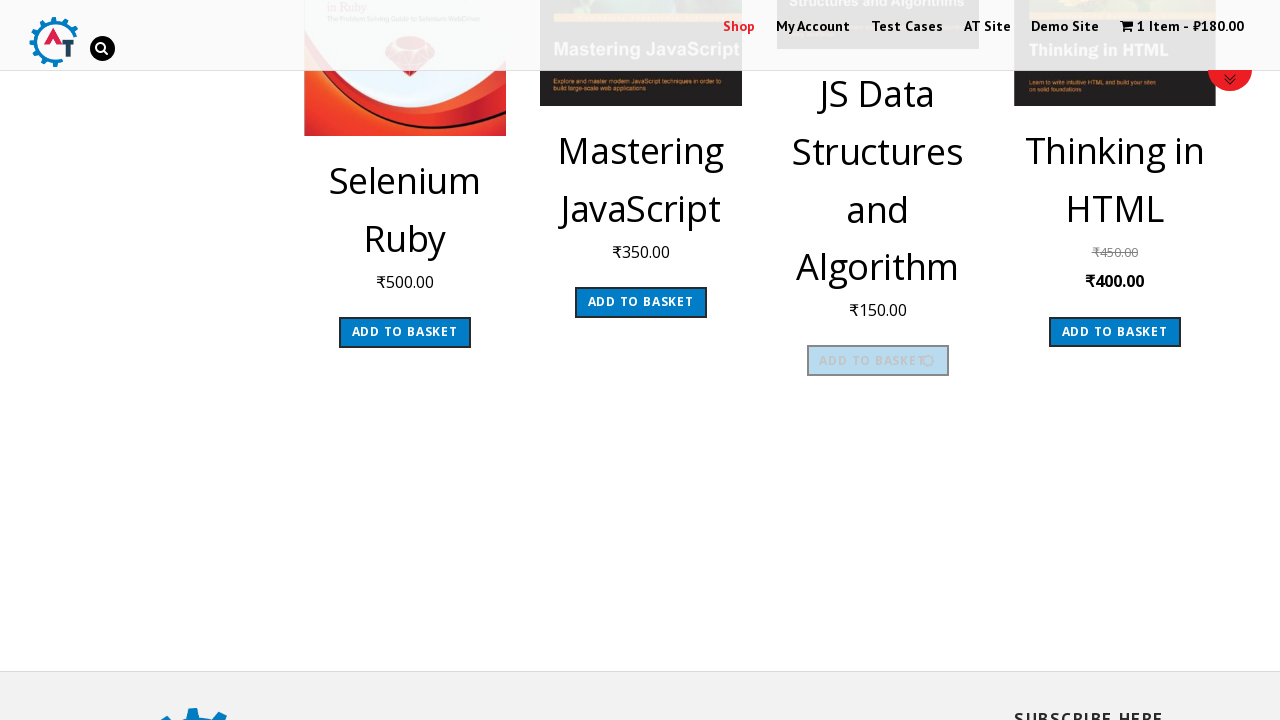

Clicked on shopping cart icon to navigate to cart page at (1127, 27) on .wpmenucart-icon-shopping-cart-0
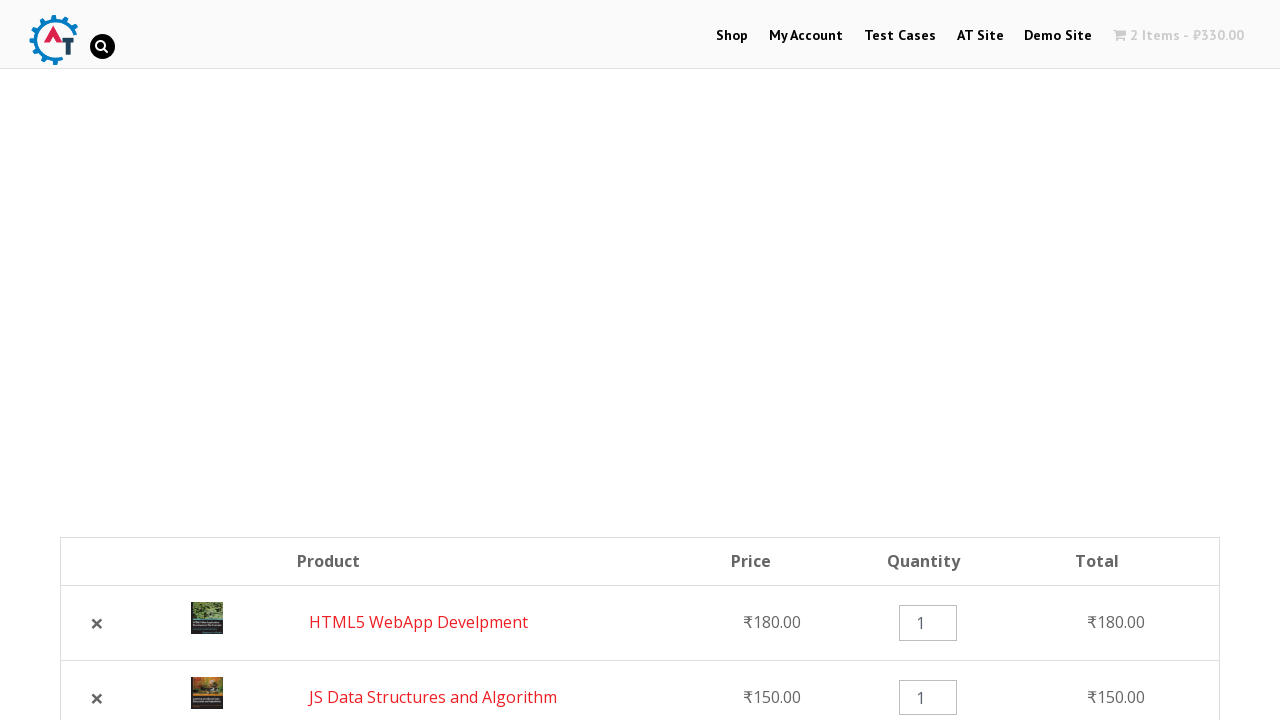

Cart page loaded and product remove buttons are visible
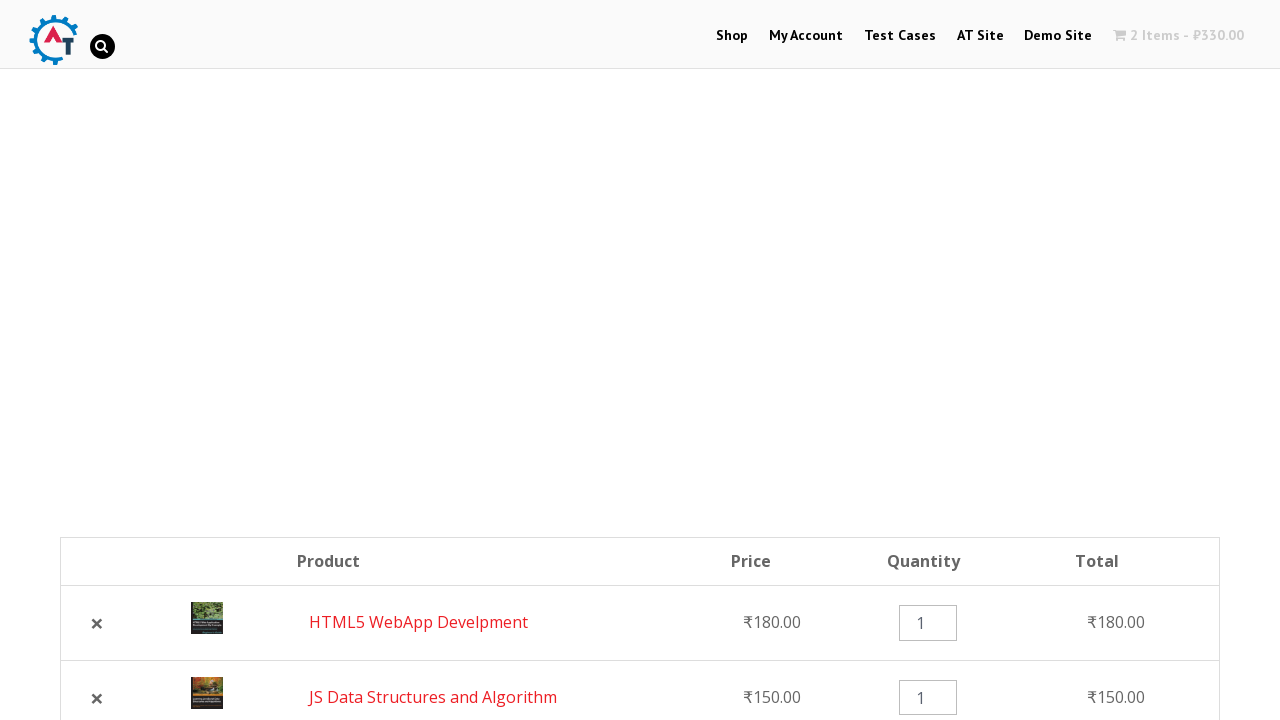

Clicked to remove first product (ID: 182) from cart at (97, 623) on td.product-remove > a[data-product_id='182']
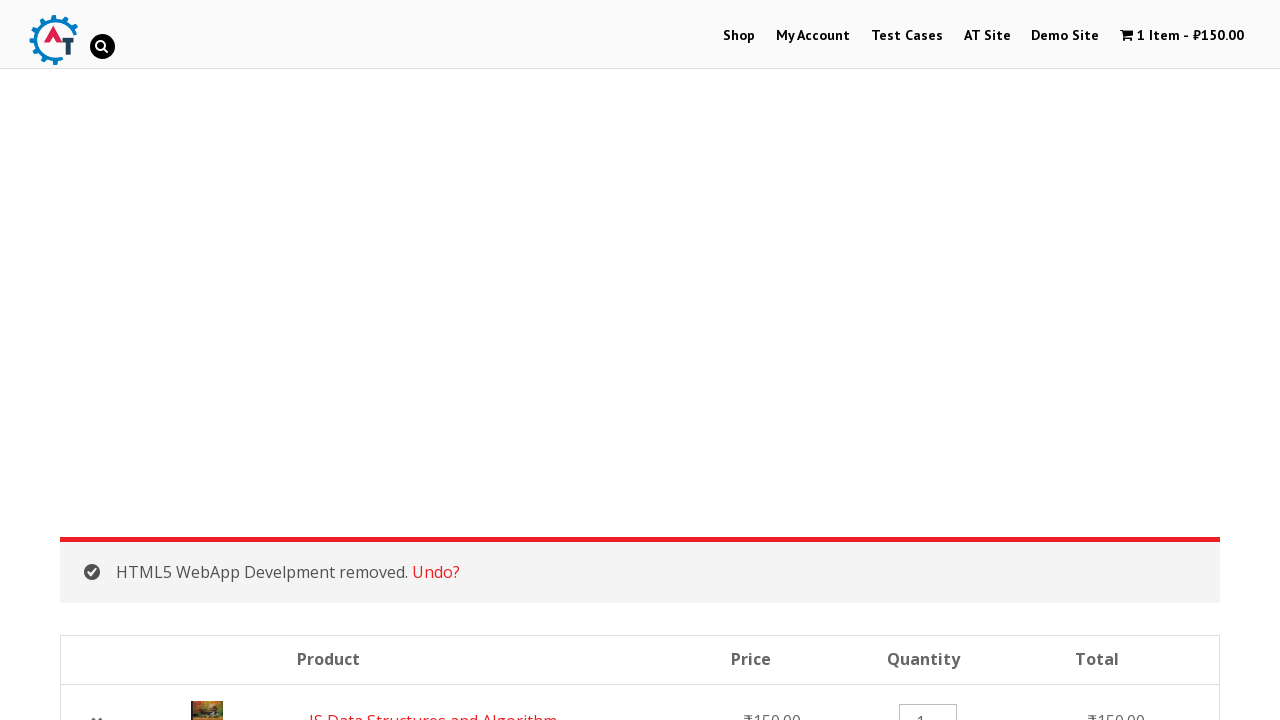

Waited 3 seconds for product to be removed from cart
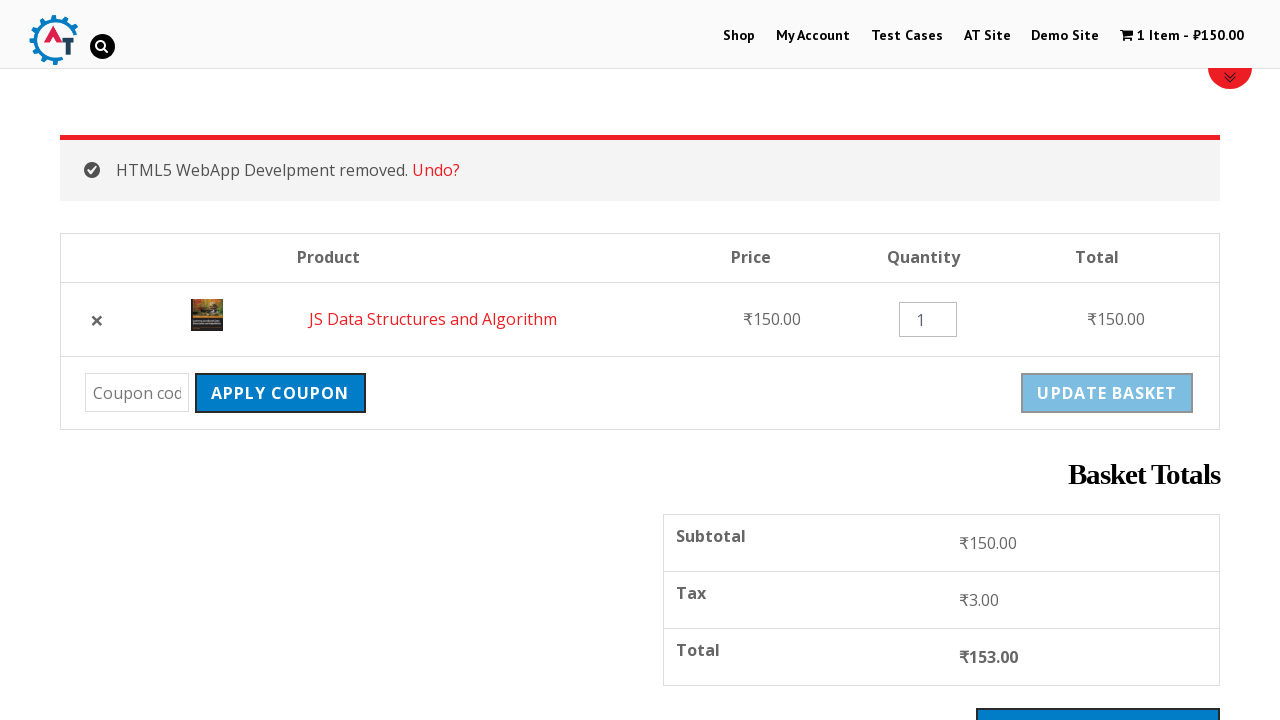

Clicked Undo button to restore removed product at (436, 170) on text=Undo?
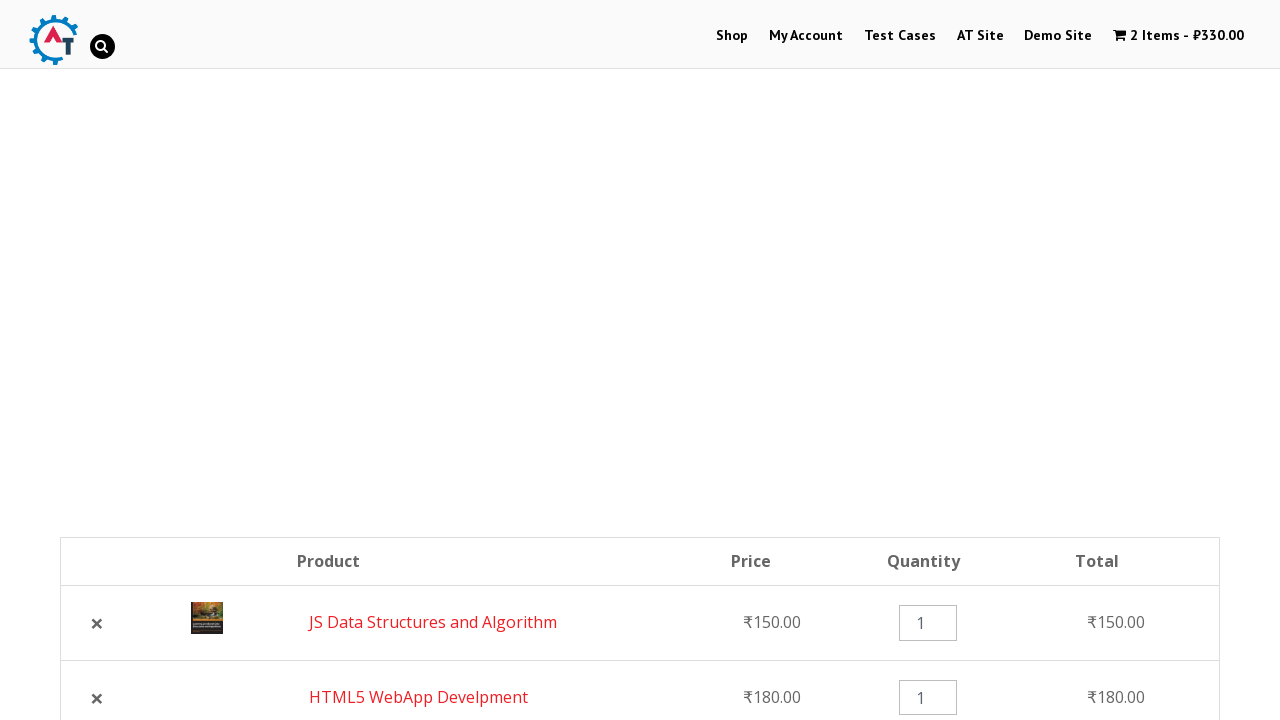

Removed product was restored and quantity input field is now visible
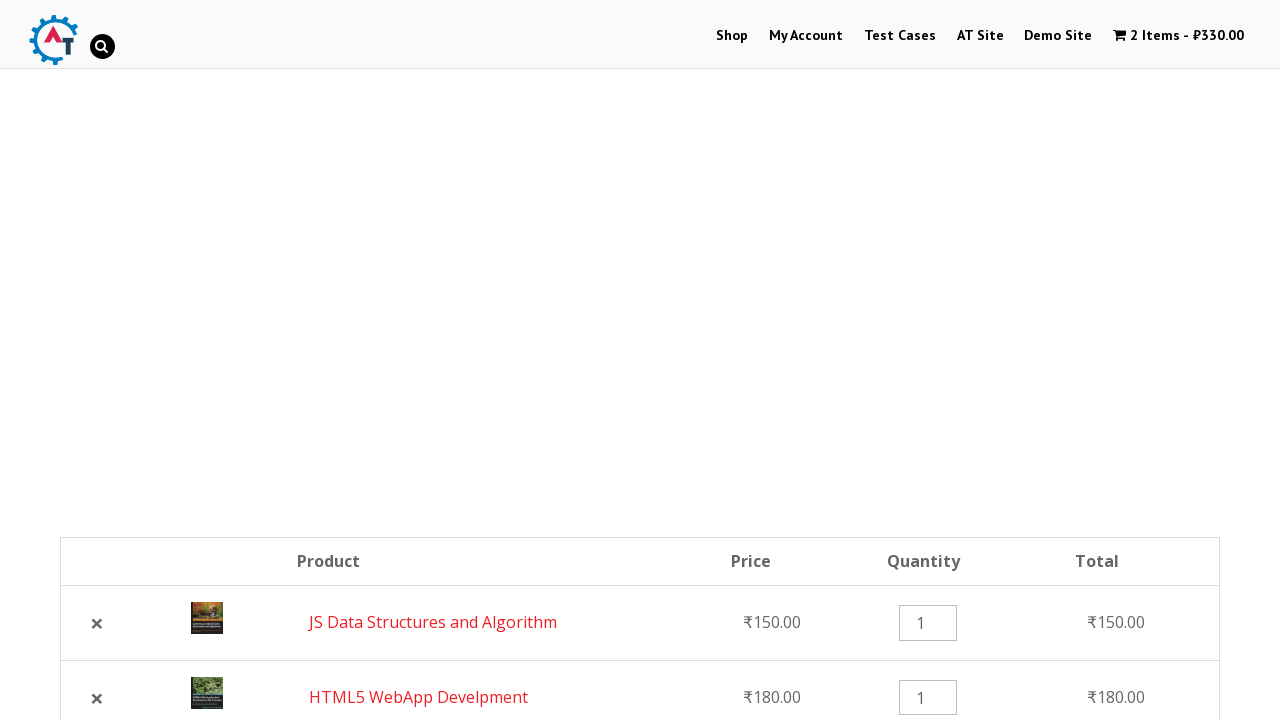

Updated product quantity to 3 on input[name='cart[045117b0e0a11a242b9765e79cbf113f][qty]']
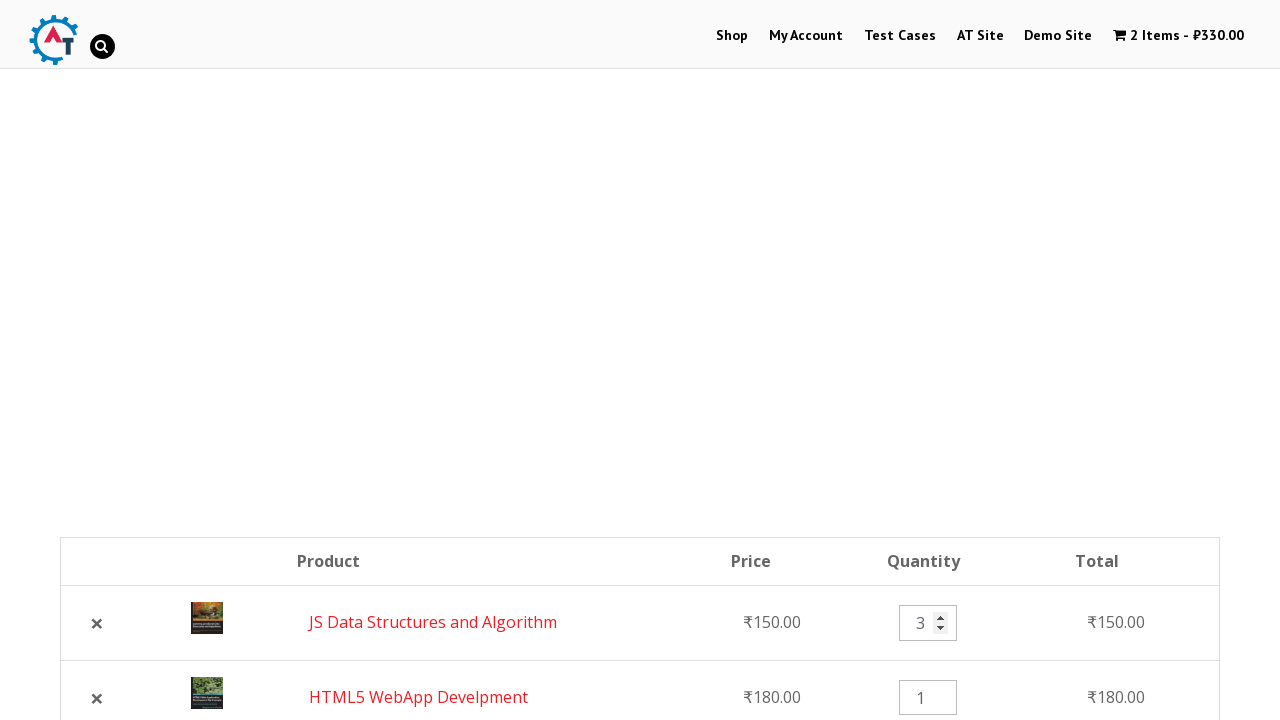

Clicked update cart button to apply quantity change at (1107, 360) on .button[name='update_cart']
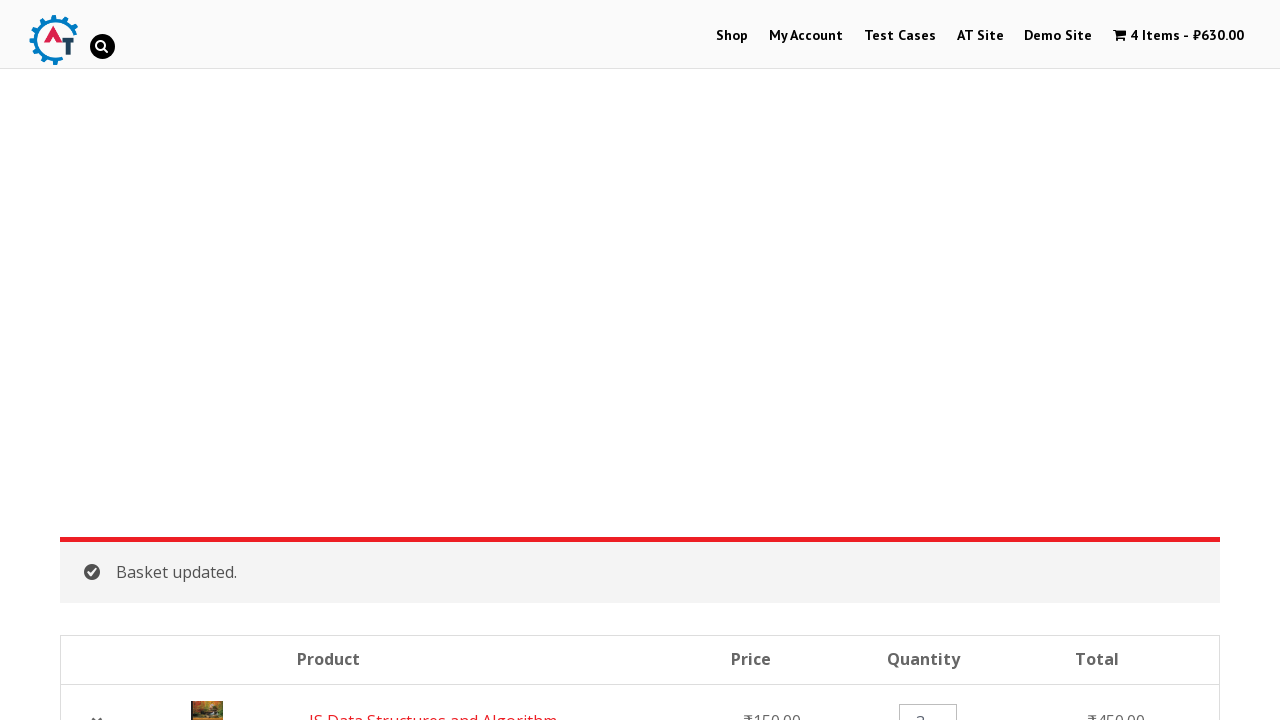

Waited 3 seconds for cart to update with new quantity
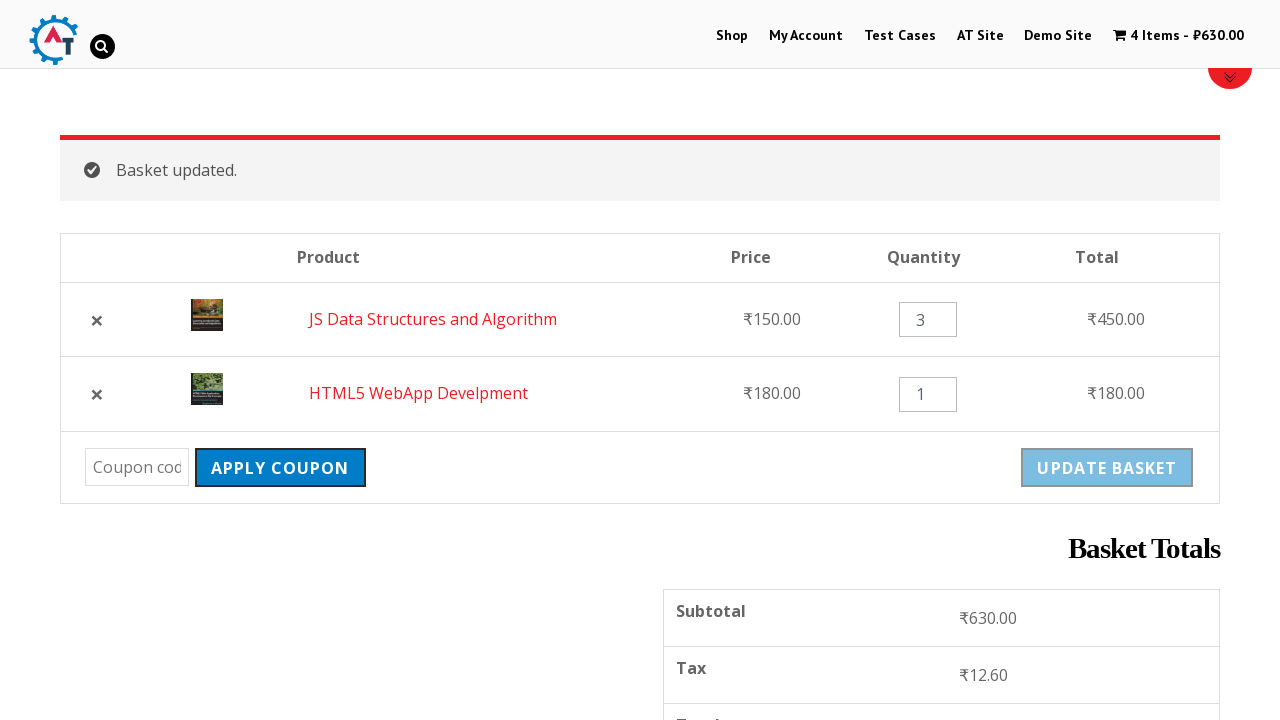

Clicked apply coupon button without entering a coupon code at (280, 468) on input[name='apply_coupon']
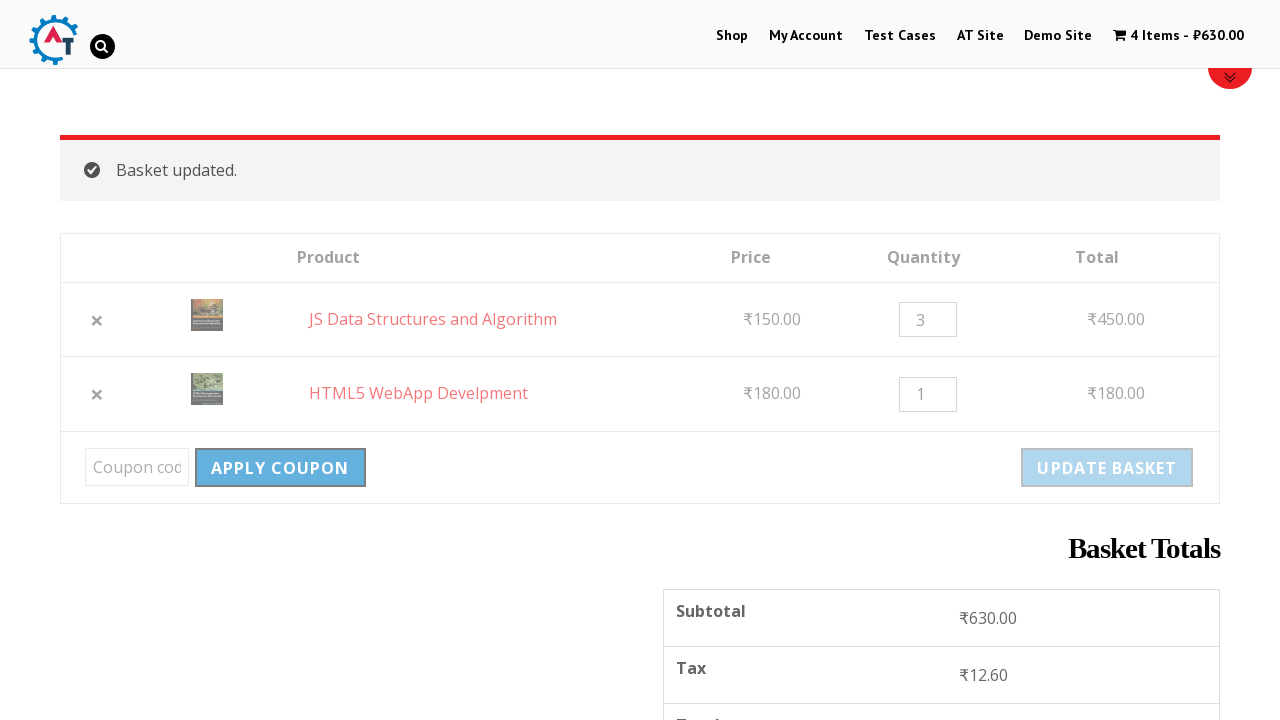

Error message appeared confirming that coupon code is required
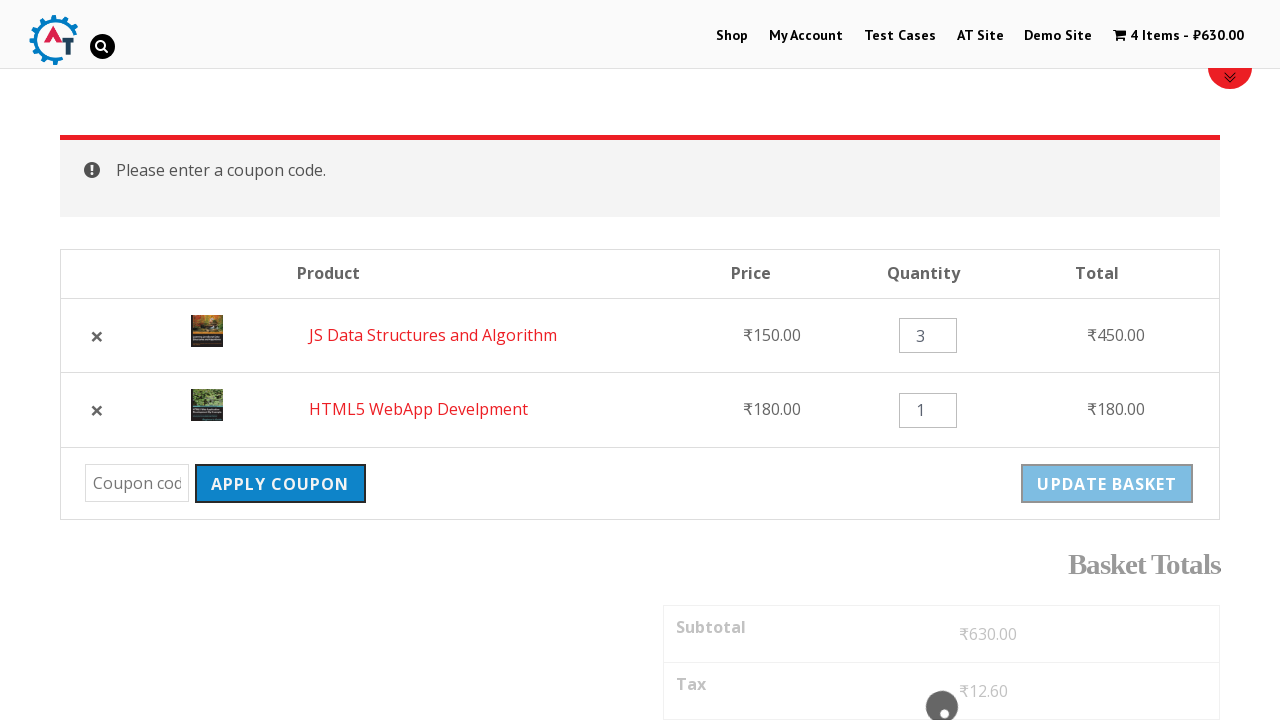

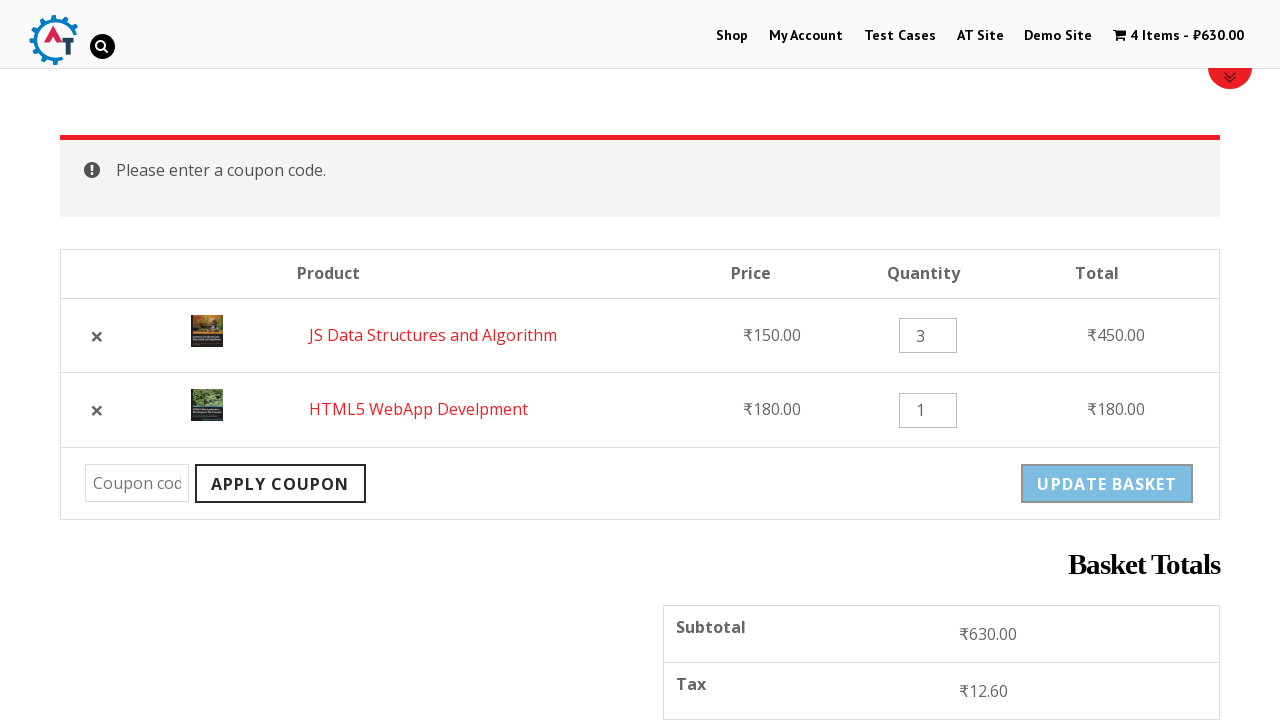